Tests marking todo items as complete by creating two items and checking their checkboxes to verify they get the completed class.

Starting URL: https://demo.playwright.dev/todomvc

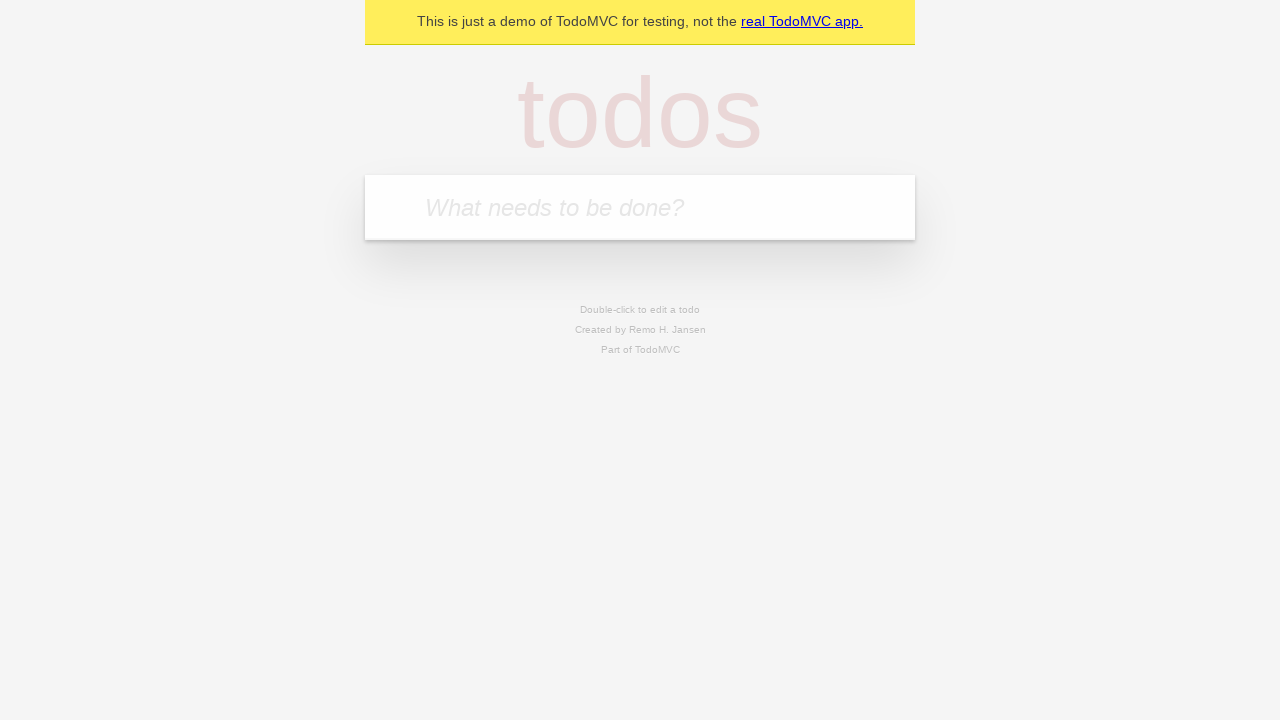

Navigated to TodoMVC demo page
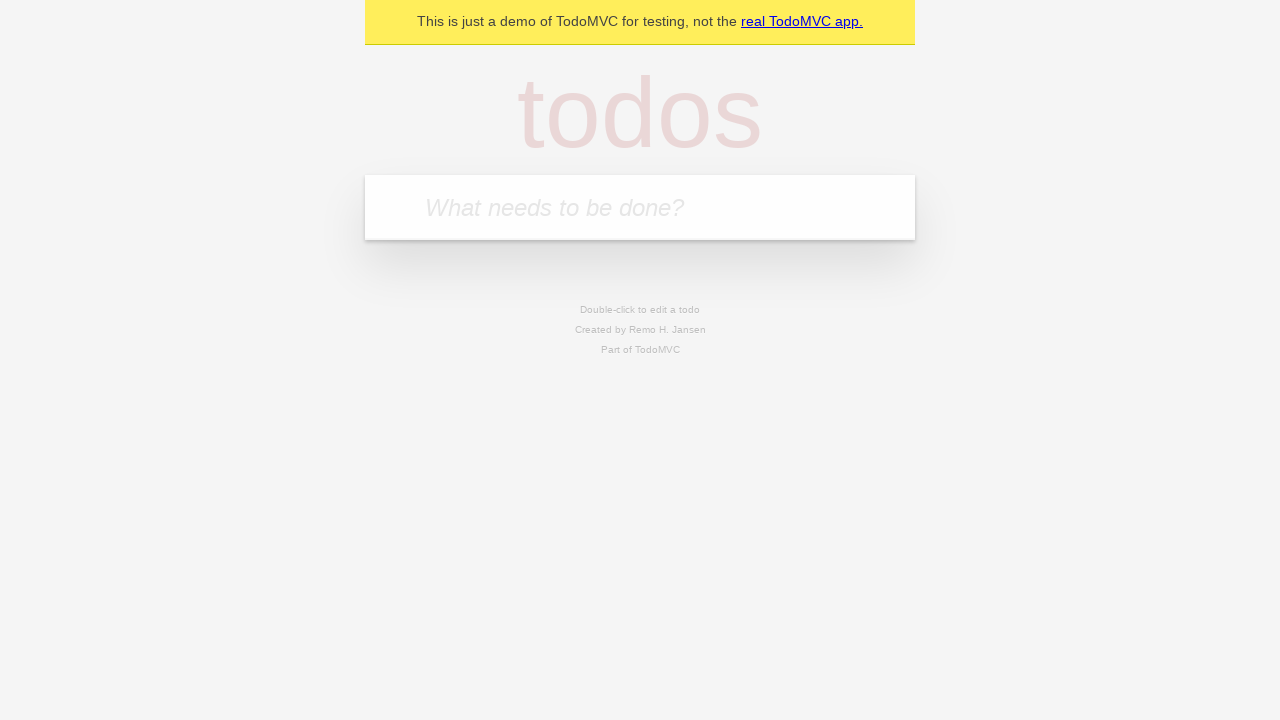

Located the todo input field
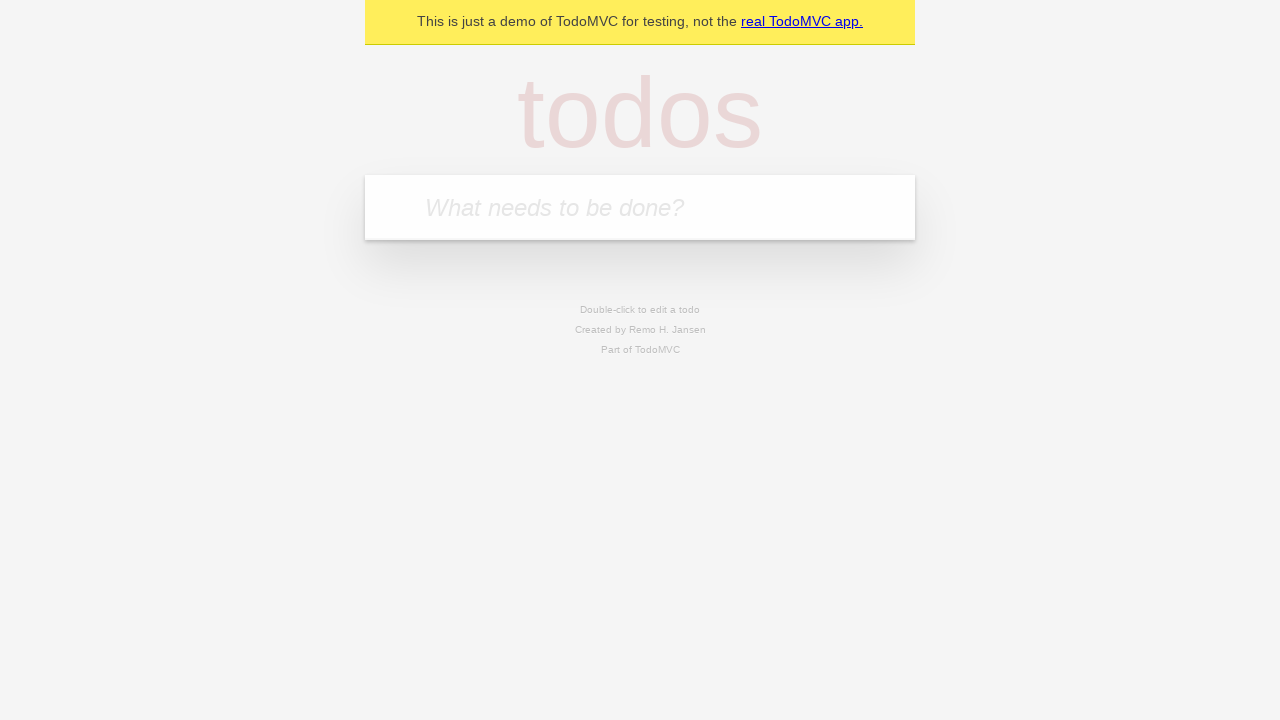

Filled input with 'buy some cheese' on internal:attr=[placeholder="What needs to be done?"i]
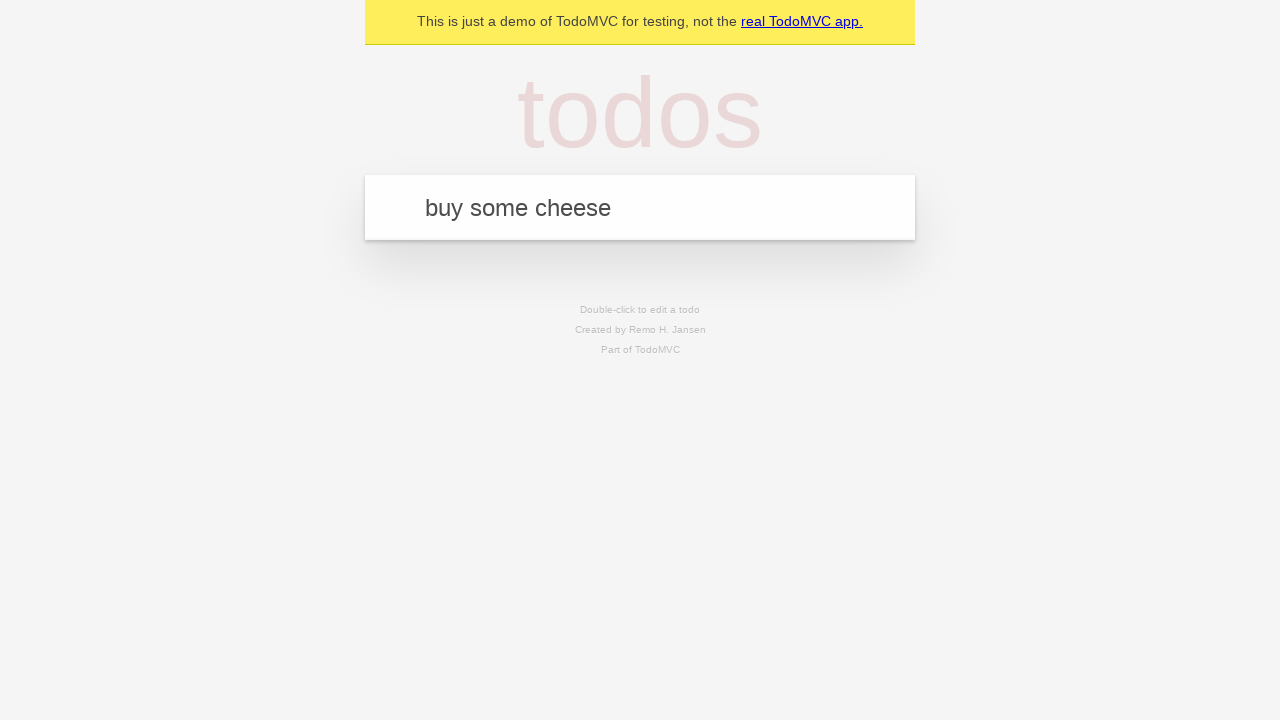

Pressed Enter to create first todo item on internal:attr=[placeholder="What needs to be done?"i]
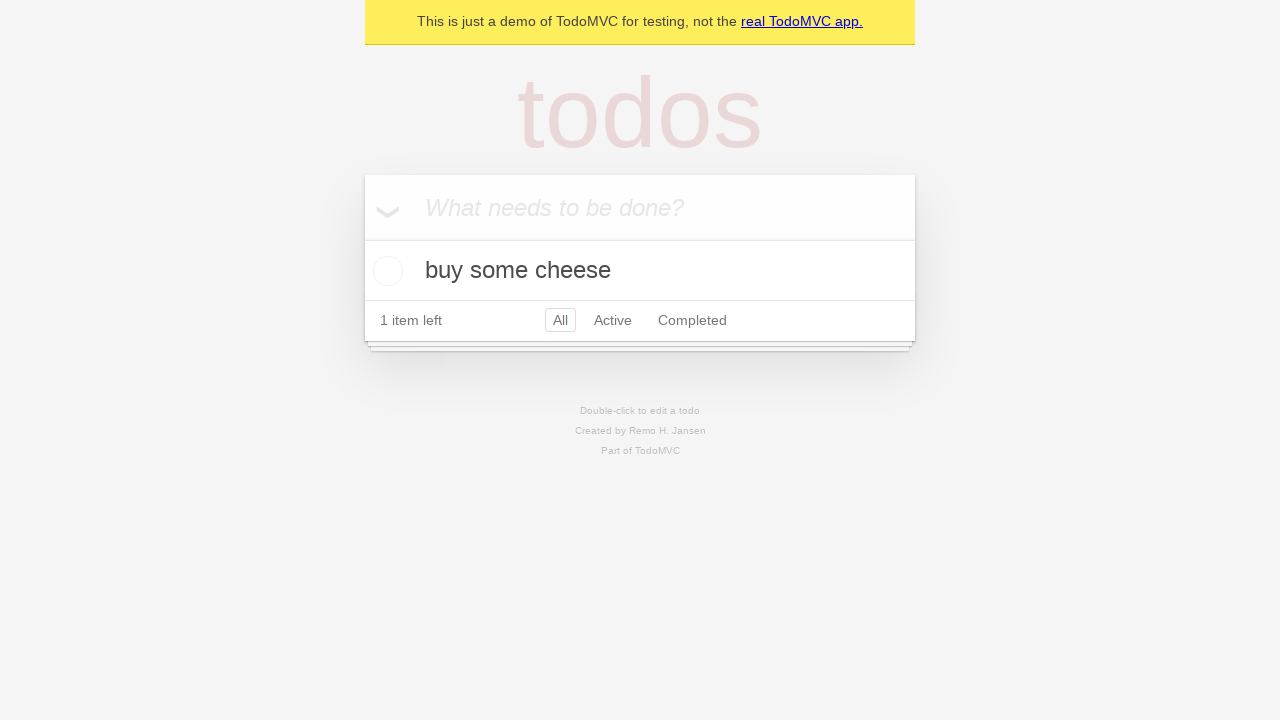

Filled input with 'feed the cat' on internal:attr=[placeholder="What needs to be done?"i]
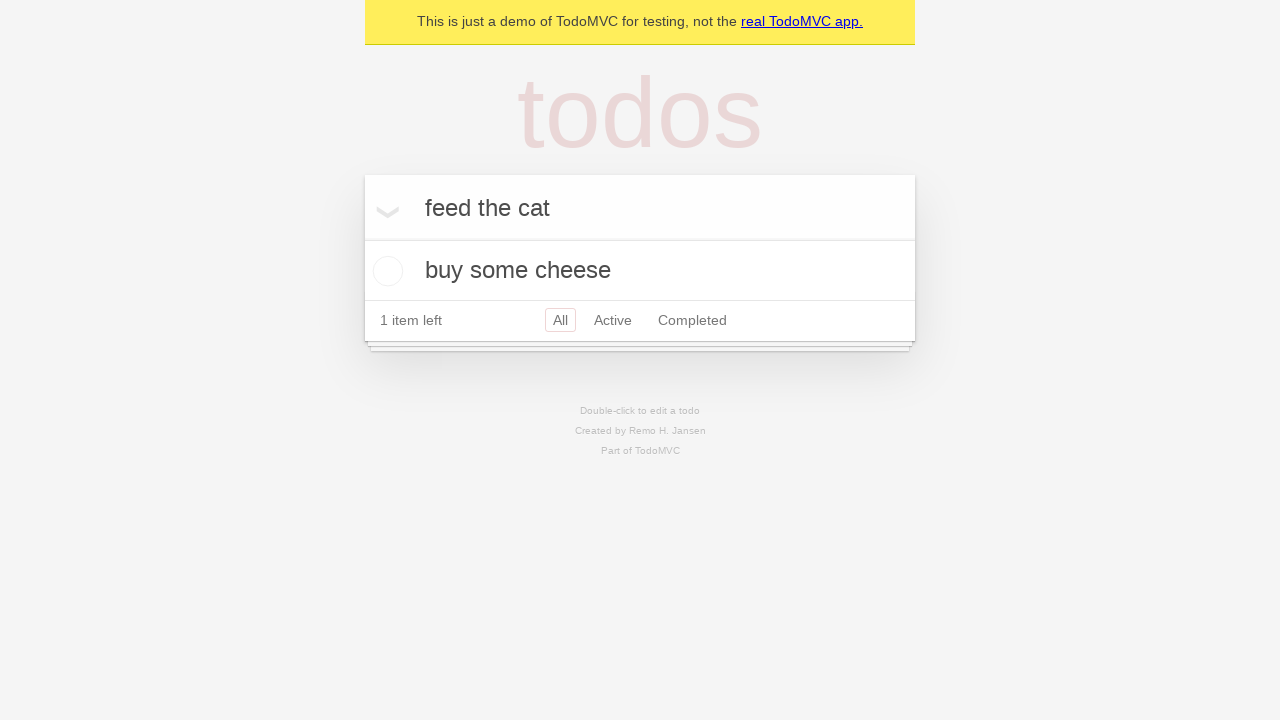

Pressed Enter to create second todo item on internal:attr=[placeholder="What needs to be done?"i]
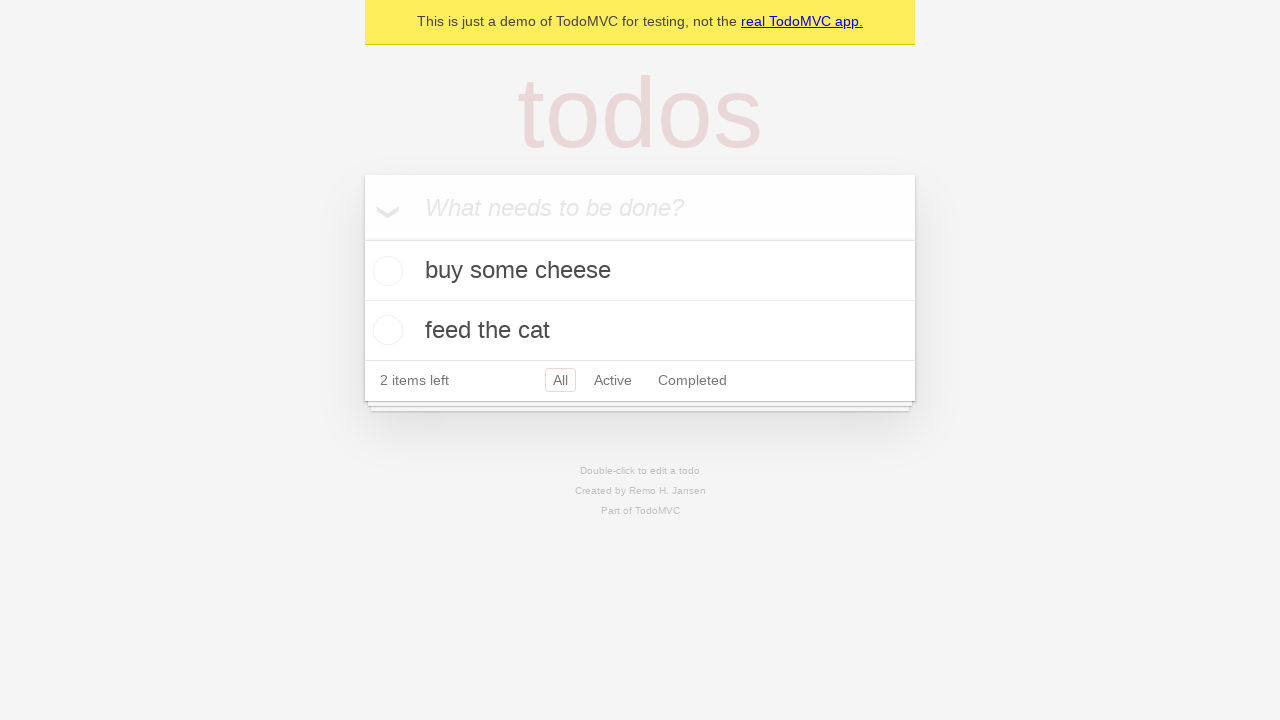

Located first todo item
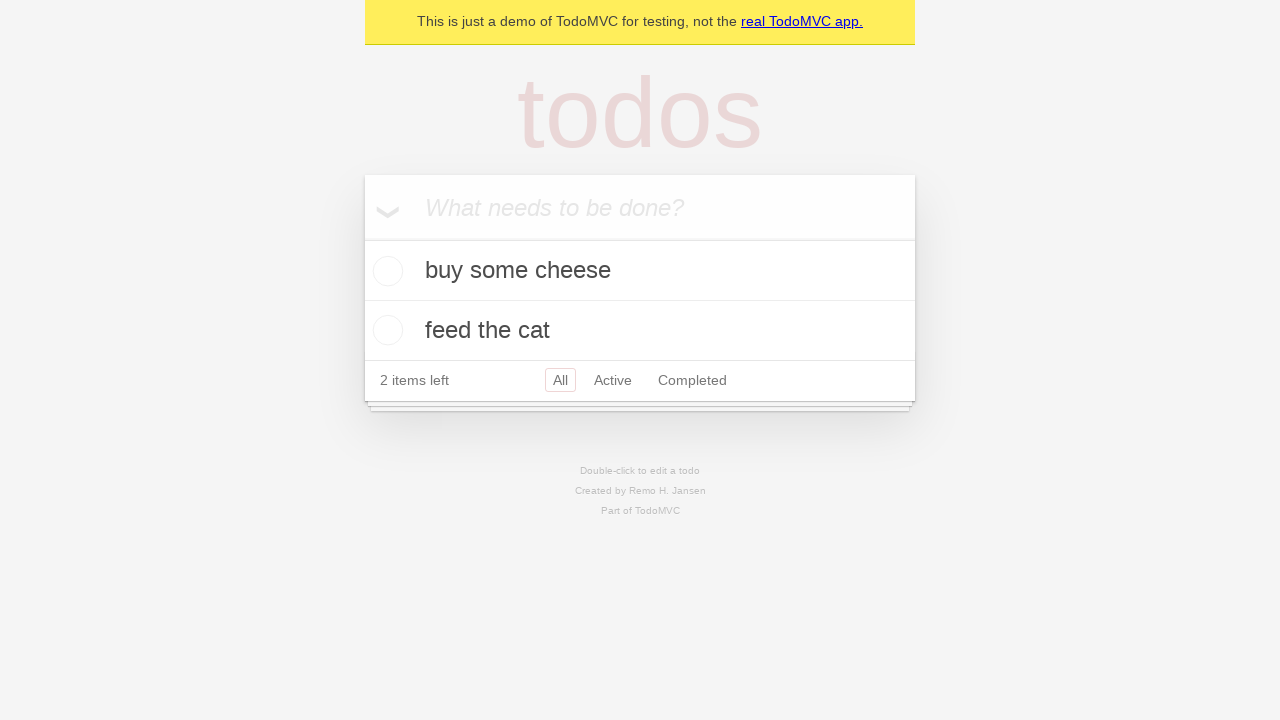

Checked the checkbox for first todo item 'buy some cheese' at (385, 271) on internal:testid=[data-testid="todo-item"s] >> nth=0 >> internal:role=checkbox
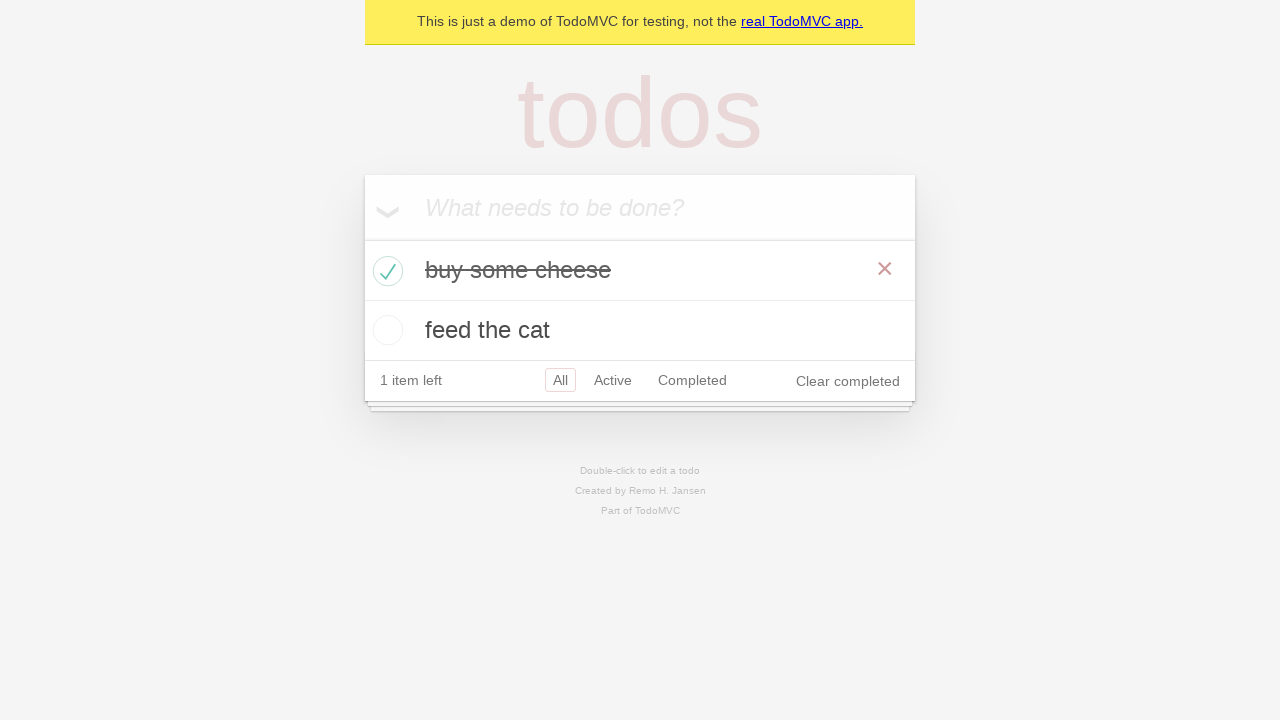

Located second todo item
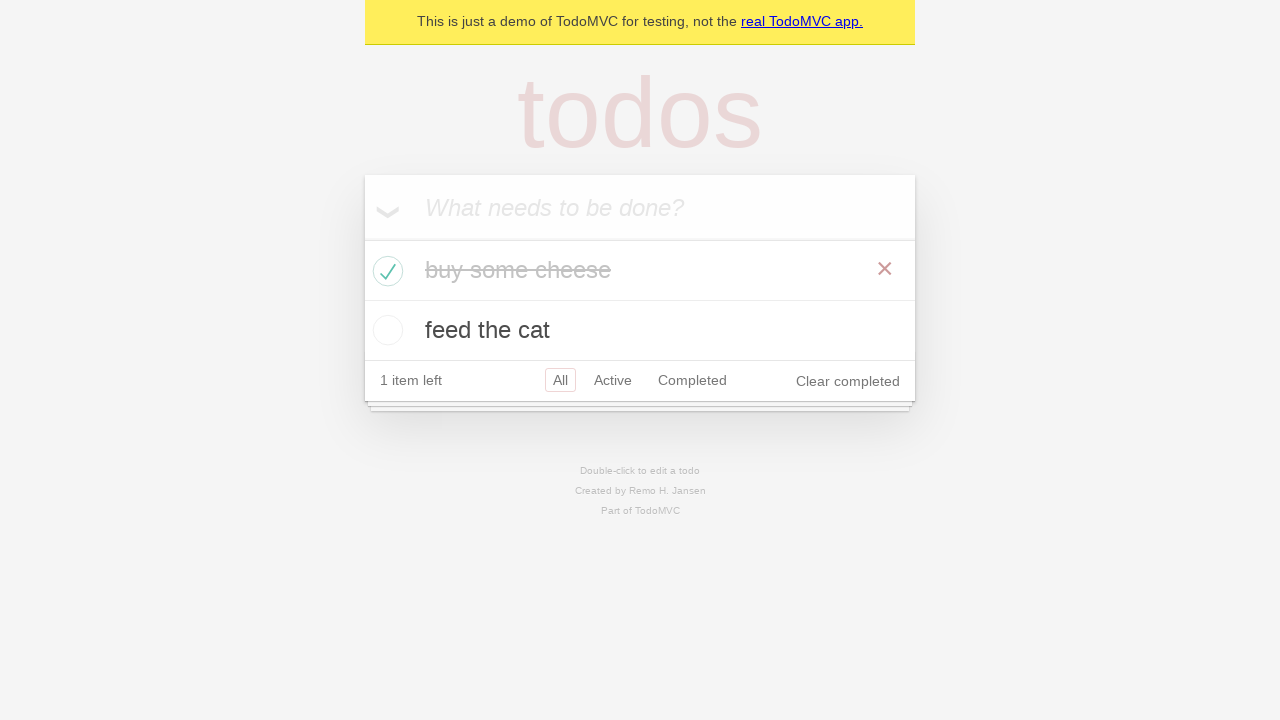

Checked the checkbox for second todo item 'feed the cat' at (385, 330) on internal:testid=[data-testid="todo-item"s] >> nth=1 >> internal:role=checkbox
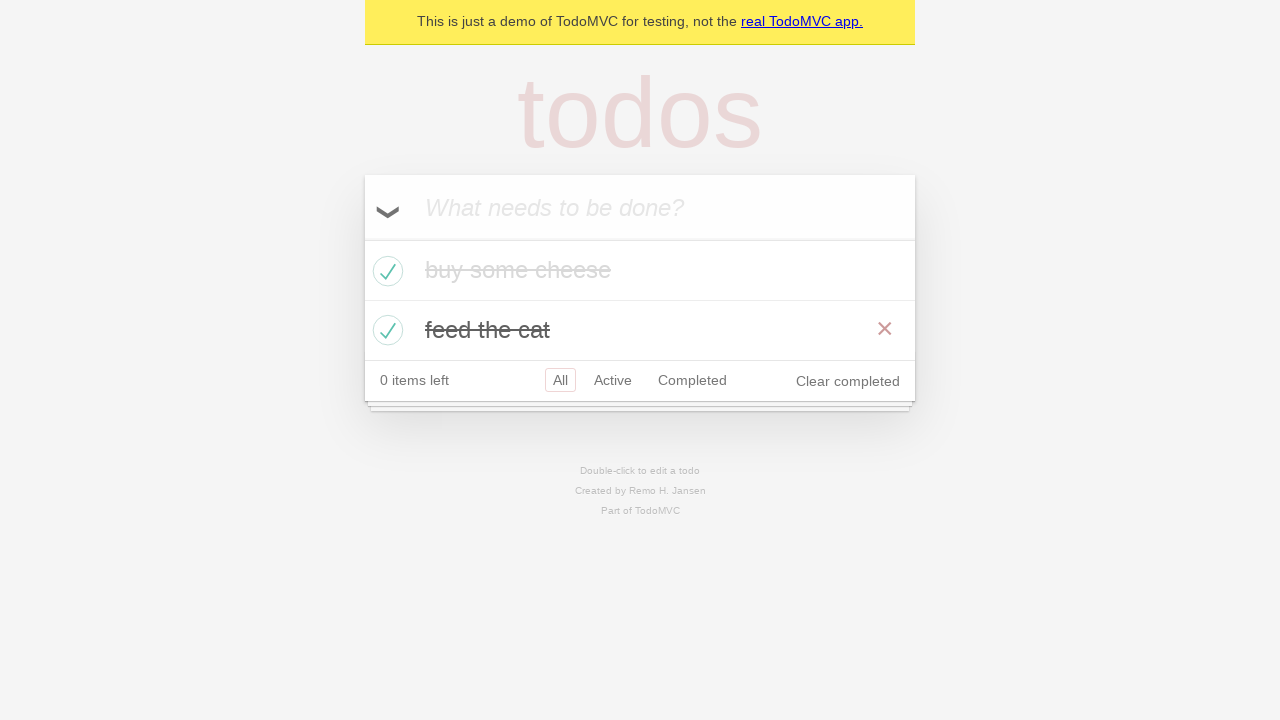

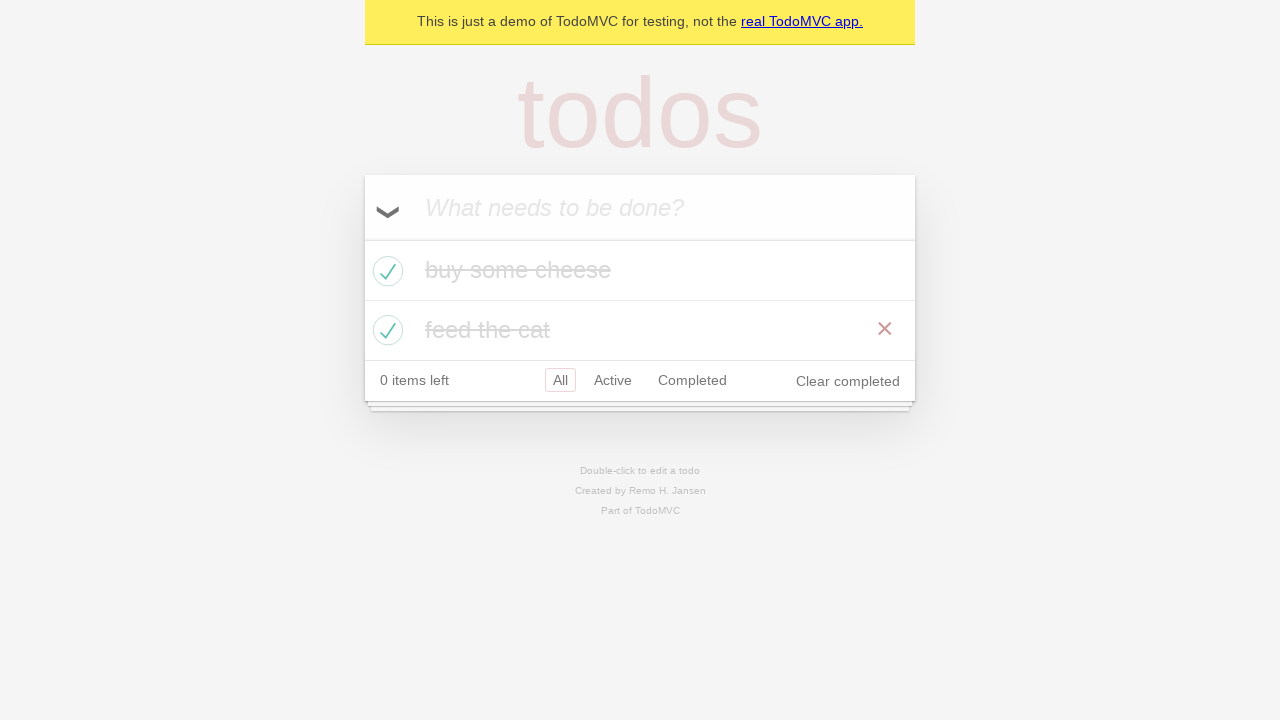